Opens the Walla news website, captures the page title and URL, refreshes the page, and verifies that the title and URL remain the same after refresh.

Starting URL: https://www.walla.co.il

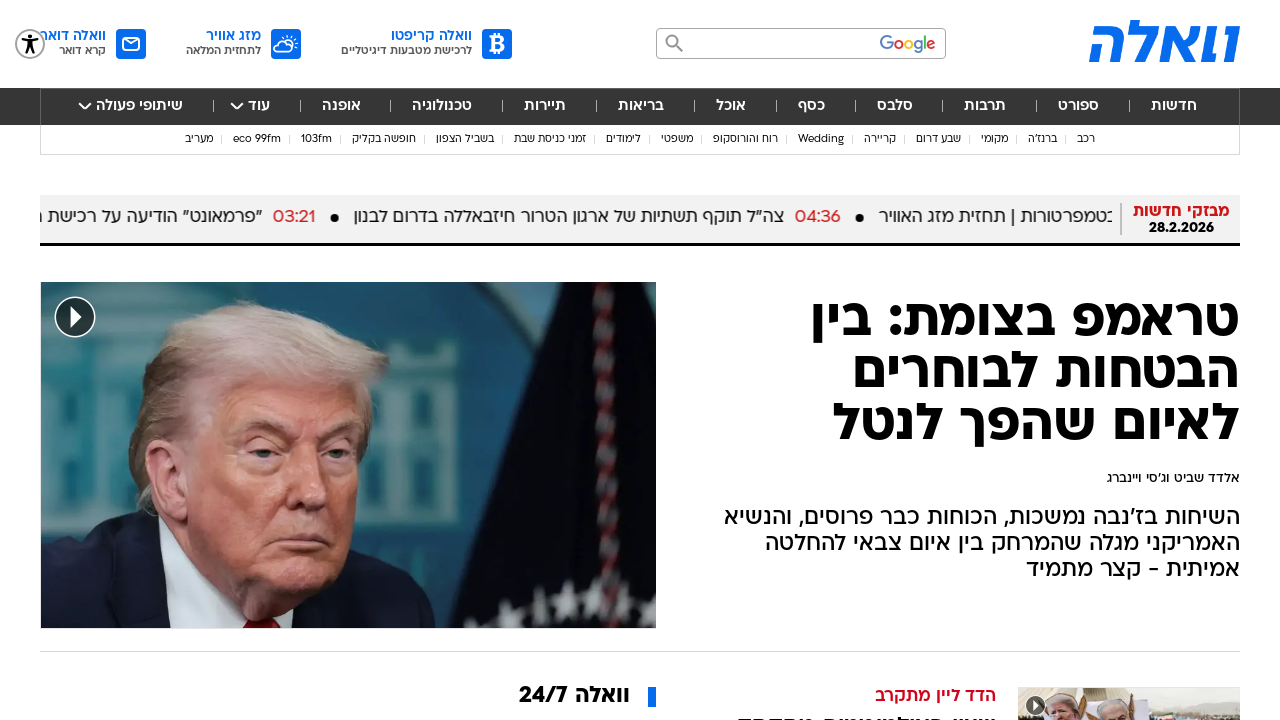

Captured initial page title from Walla news website
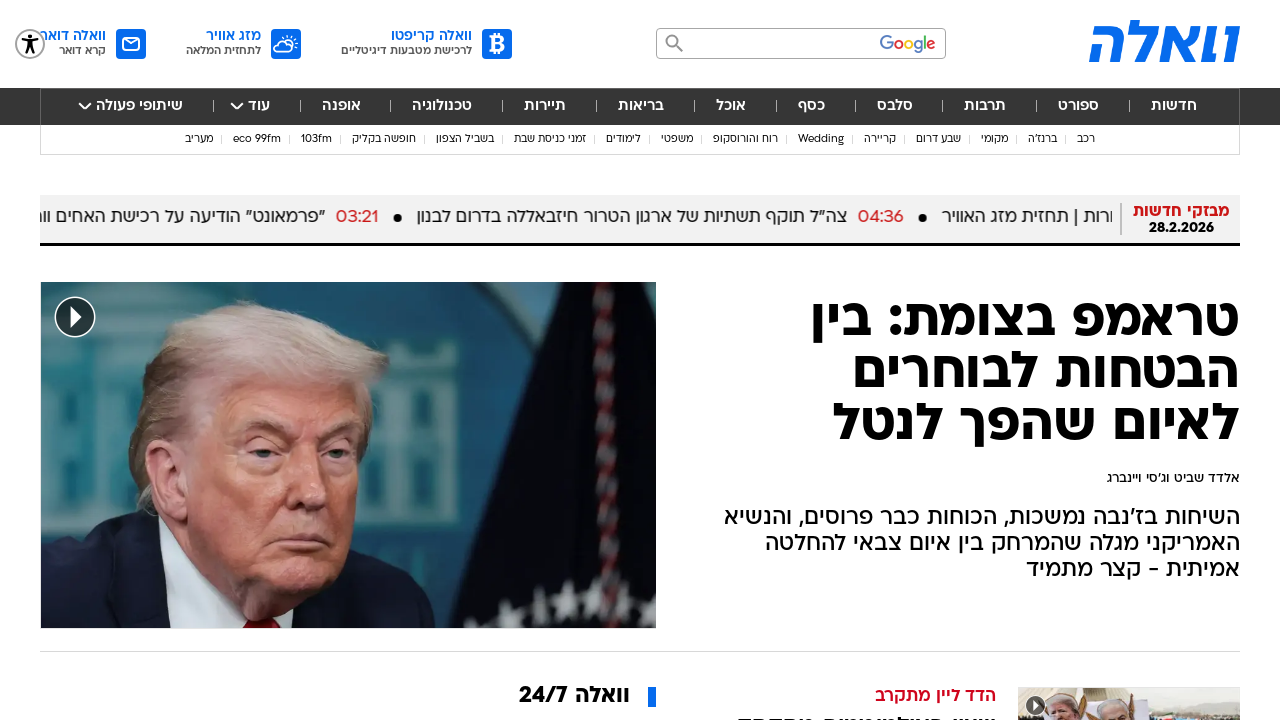

Captured initial page URL from Walla news website
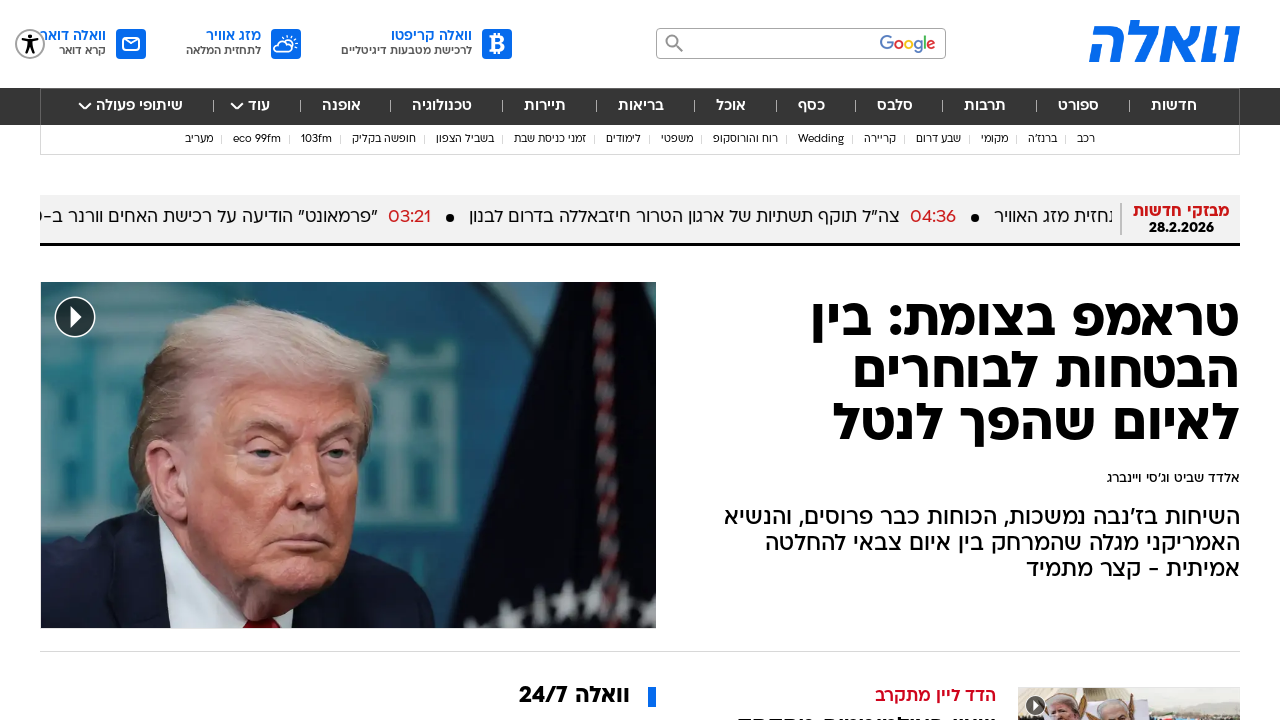

Printed initial title: וואלה חדשות. ספורט. סלבס. אוכל - עדכונים ודיווחים שוטפים
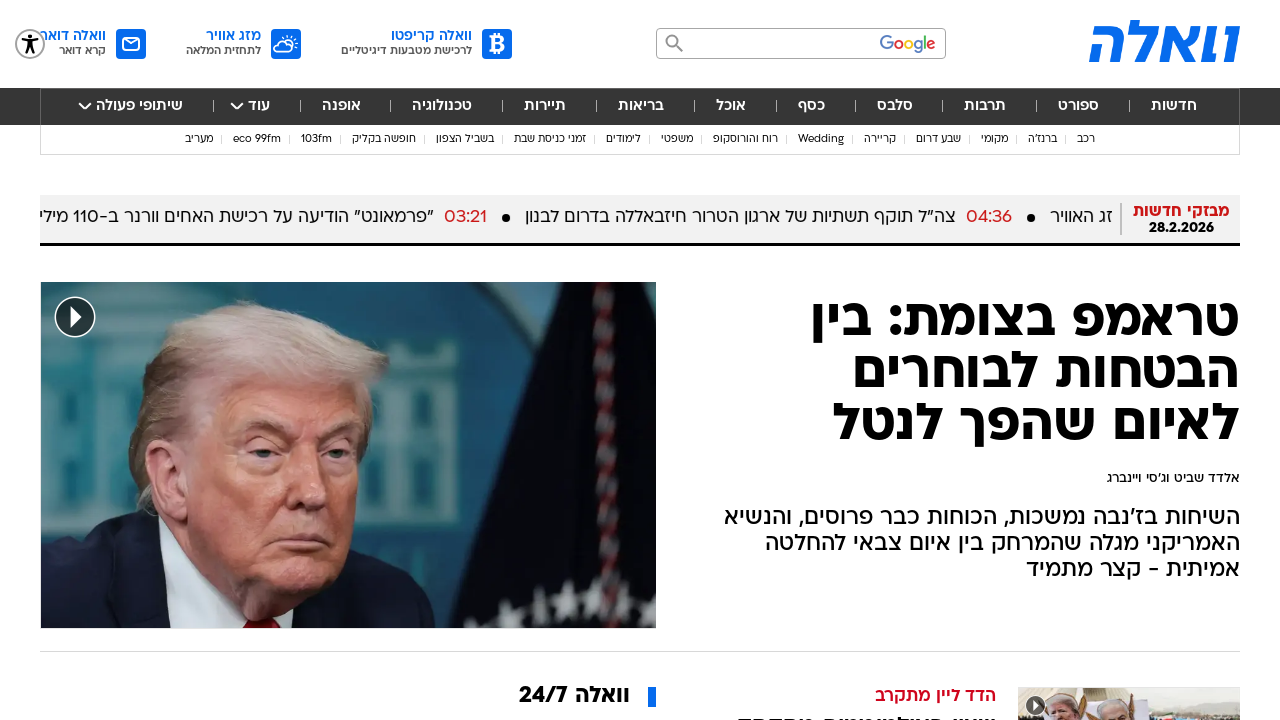

Reloaded the Walla news website page
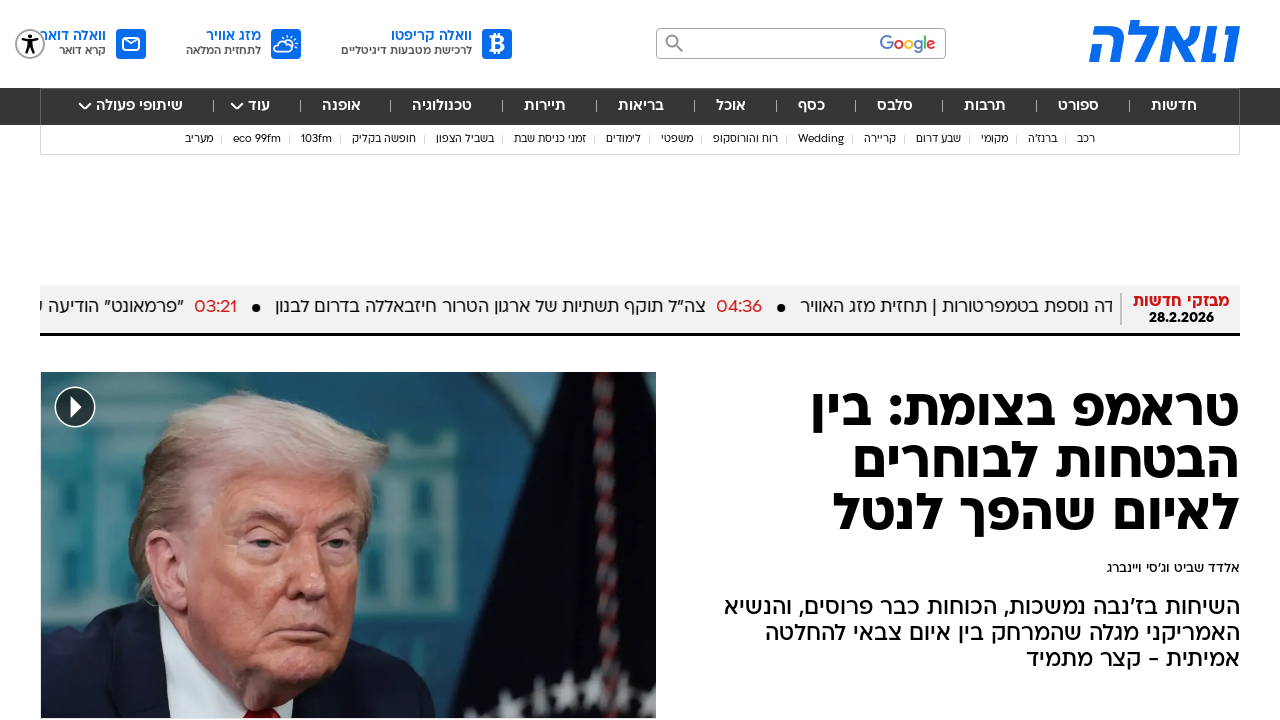

Waited for page DOM to fully load after refresh
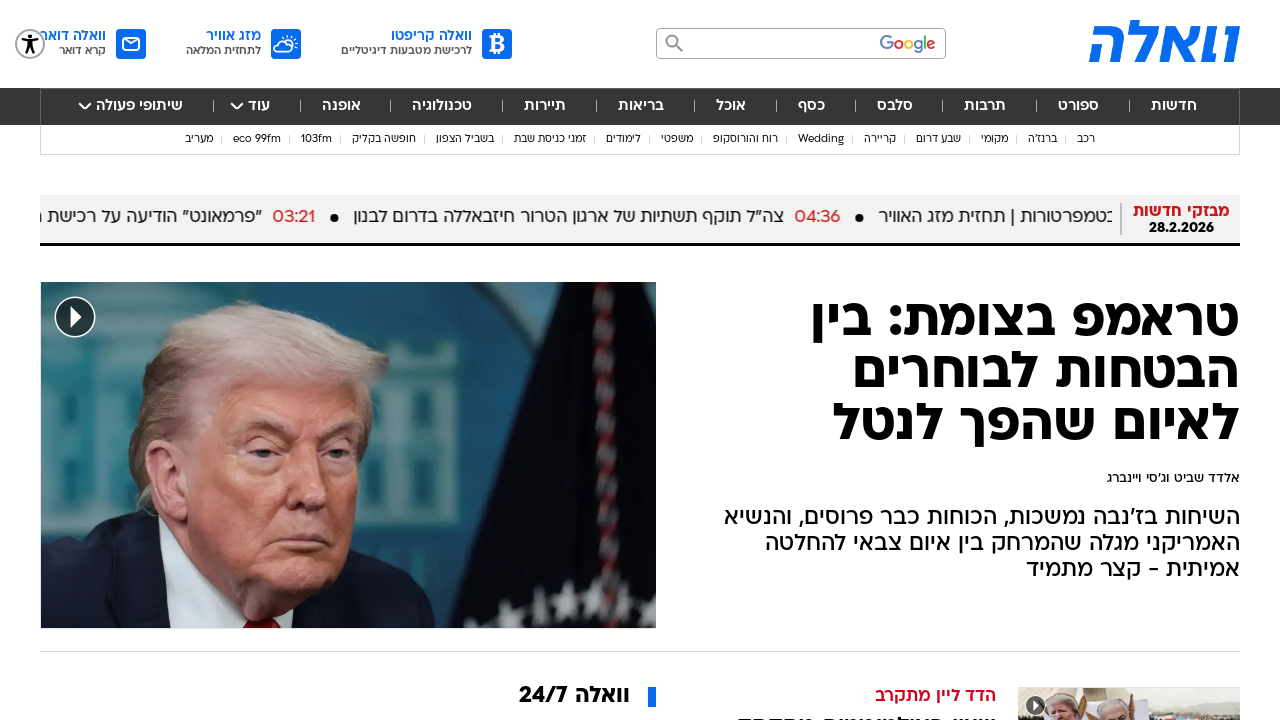

Verified page title remains 'וואלה חדשות. ספורט. סלבס. אוכל - עדכונים ודיווחים שוטפים' after refresh
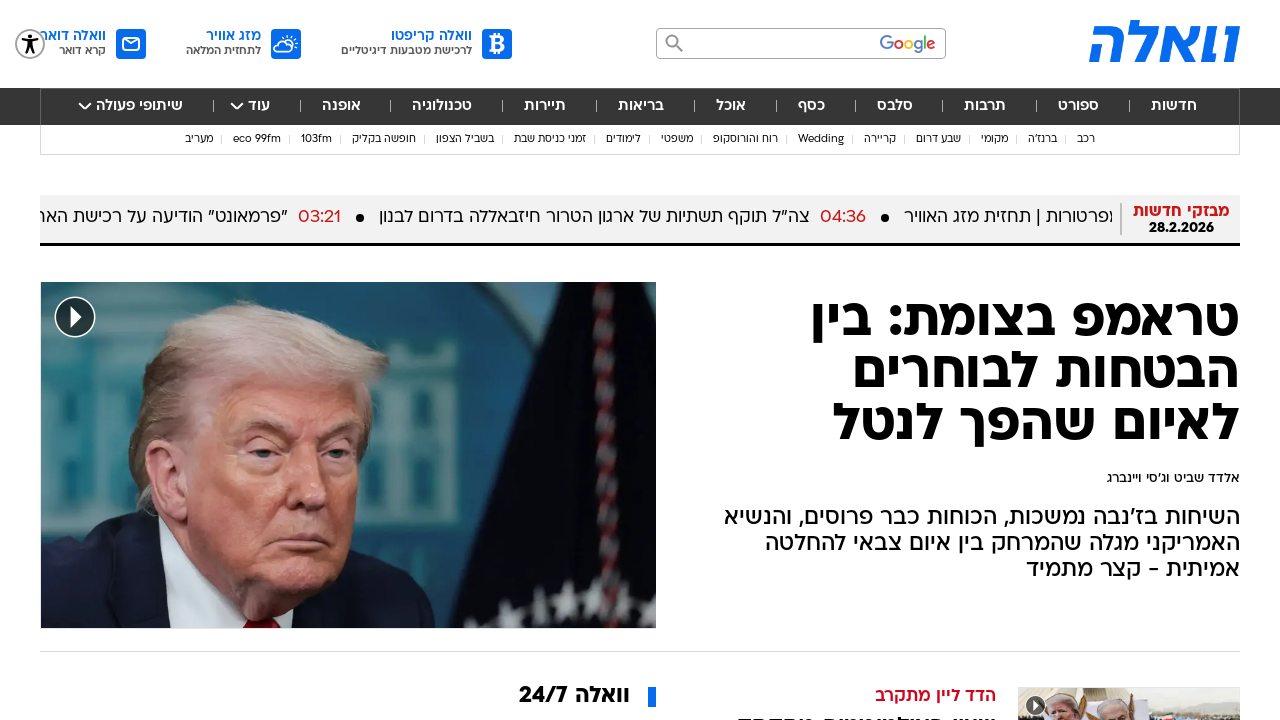

Verified page URL remains 'https://www.walla.co.il/' after refresh
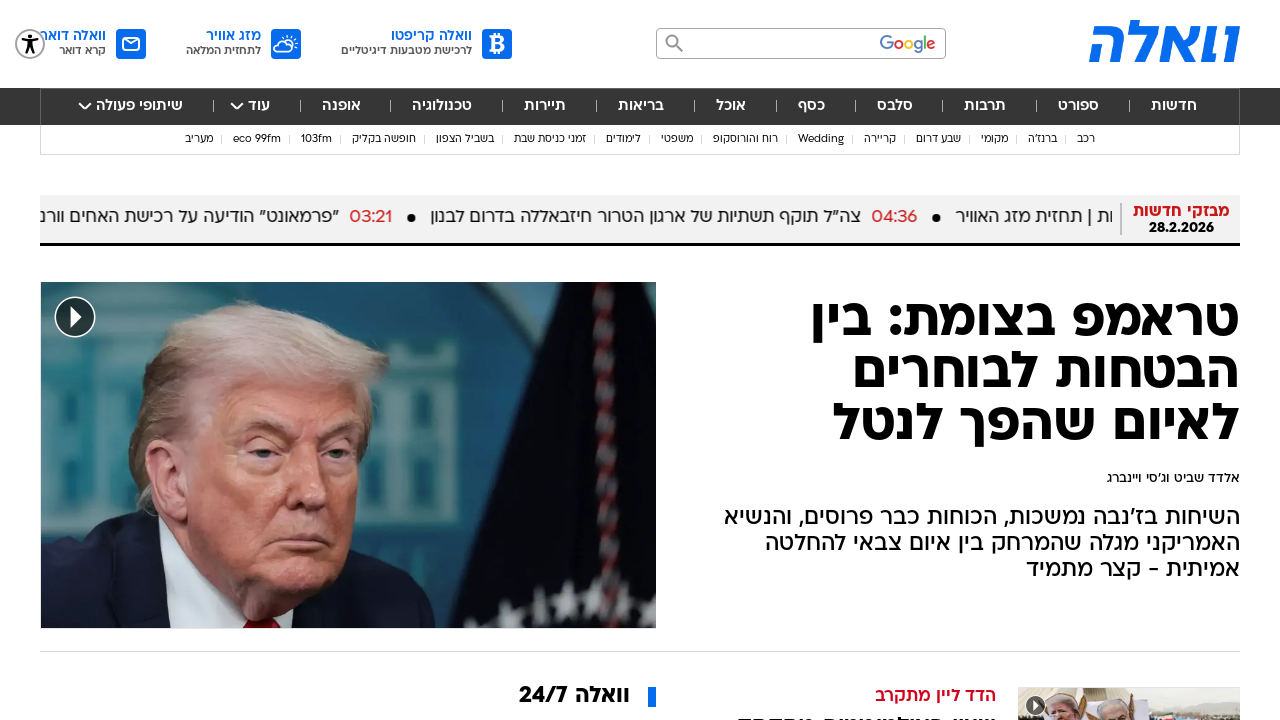

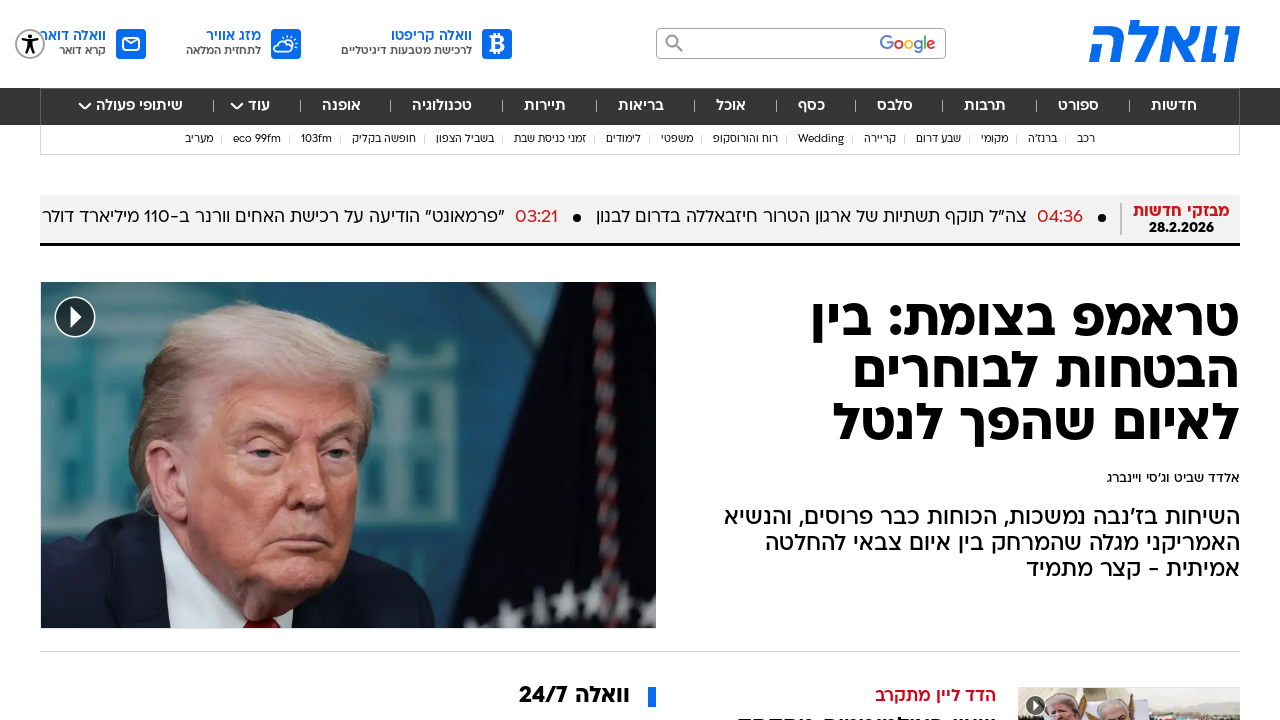